Tests handling of HTML frames by switching between multiple frames on a demo page and filling text inputs within each frame, including an inner iframe.

Starting URL: https://ui.vision/demo/webtest/frames/

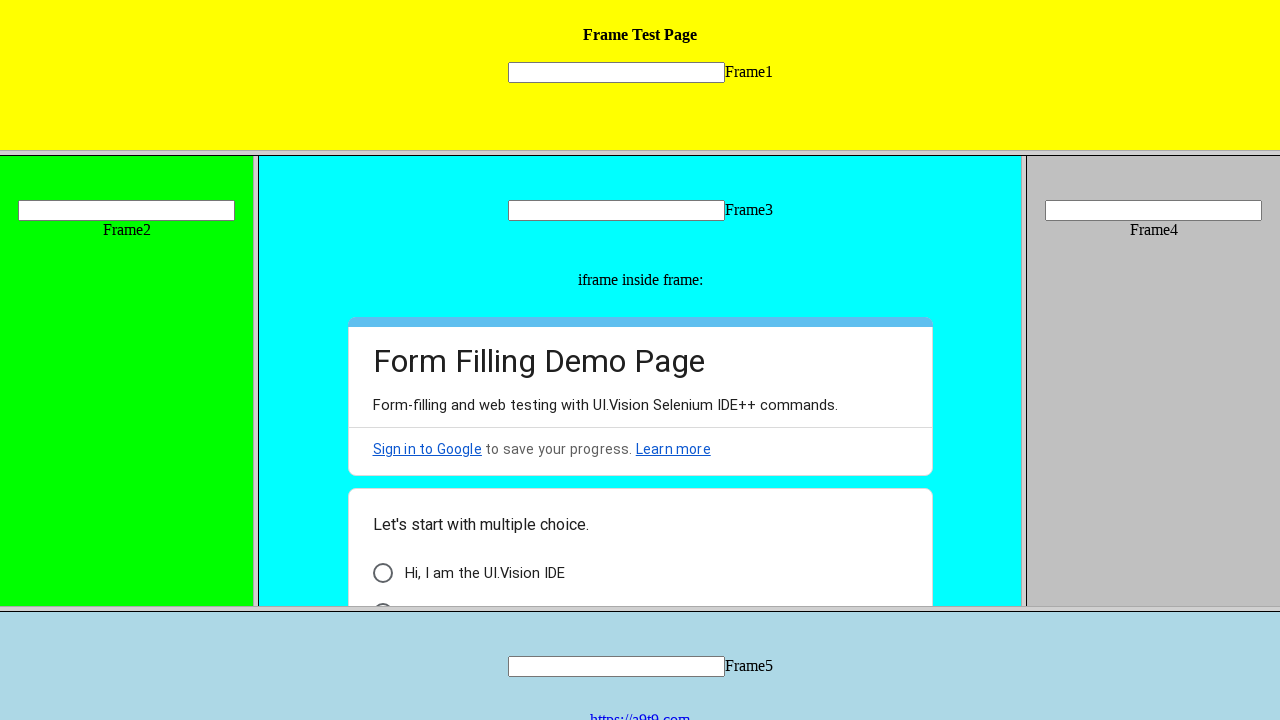

Located frame 1 with src='frame_1.html'
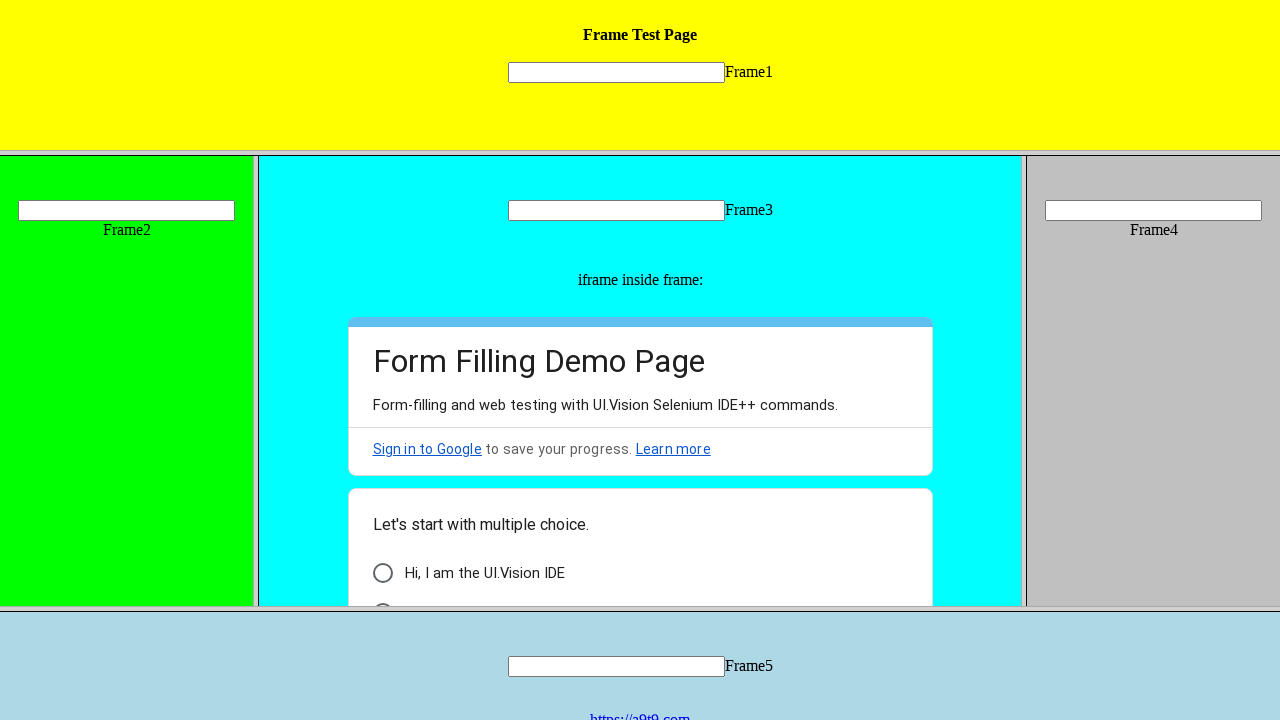

Filled text input in frame 1 with 'welcome to ui vision' on frame[src='frame_1.html'] >> internal:control=enter-frame >> input[name='mytext1
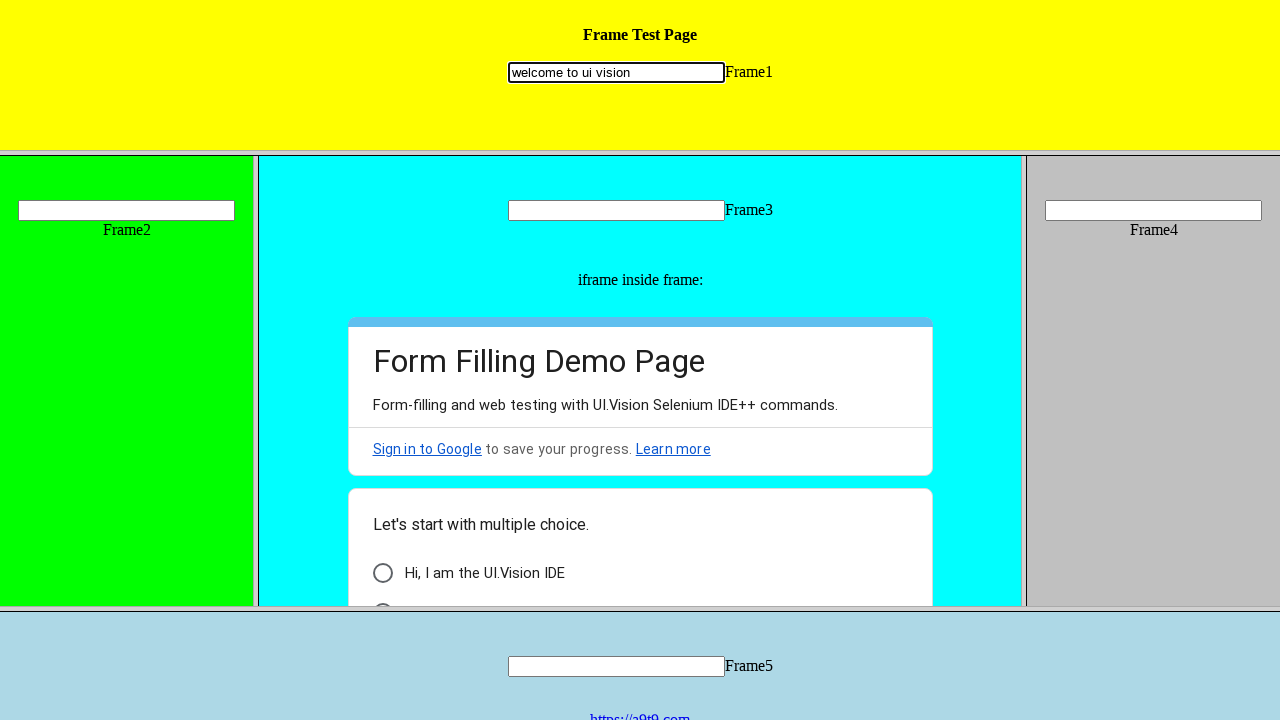

Located frame 2 with src='frame_2.html'
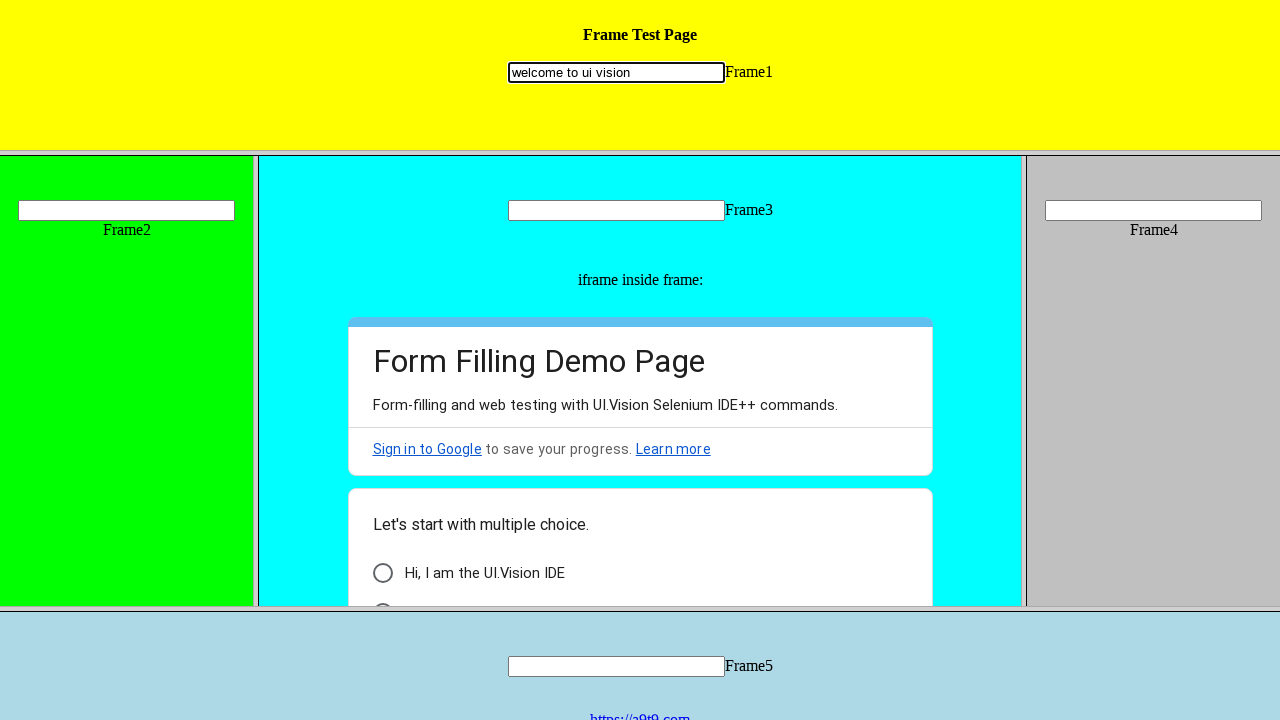

Filled text input in frame 2 with 'welcome to ui vision frame 2' on frame[src='frame_2.html'] >> internal:control=enter-frame >> input[name='mytext2
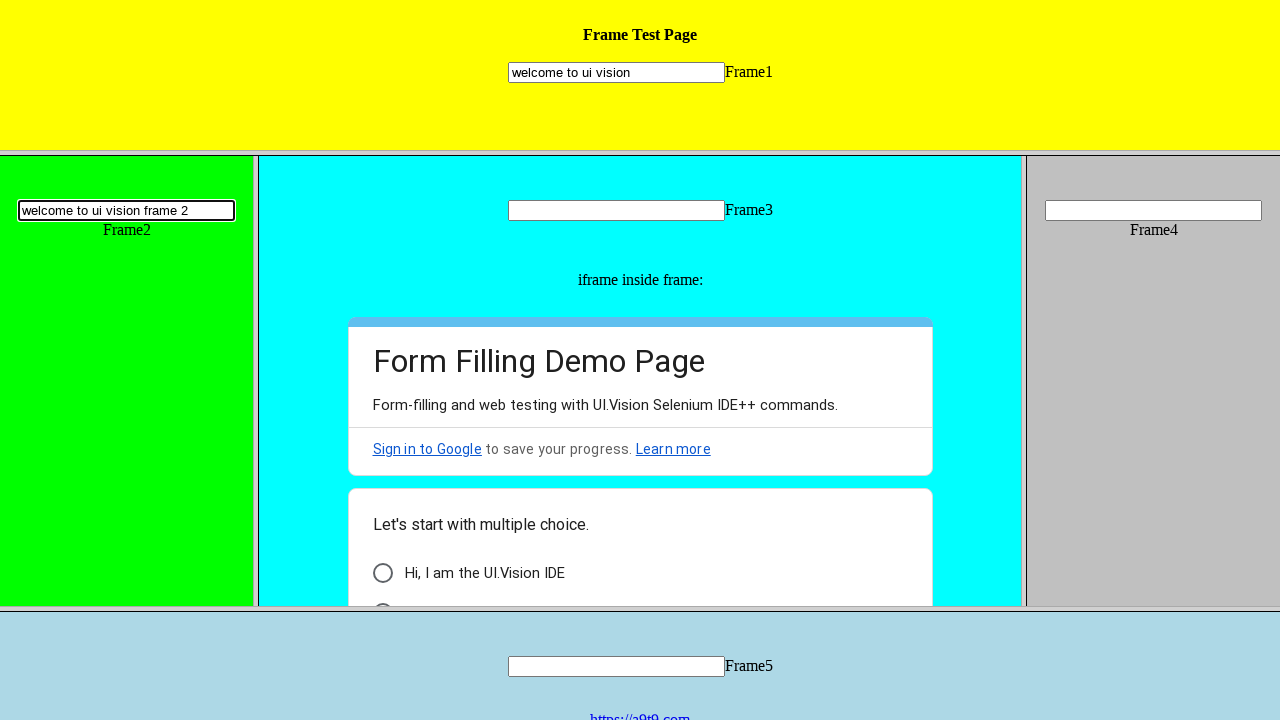

Located frame 3 with src='frame_3.html'
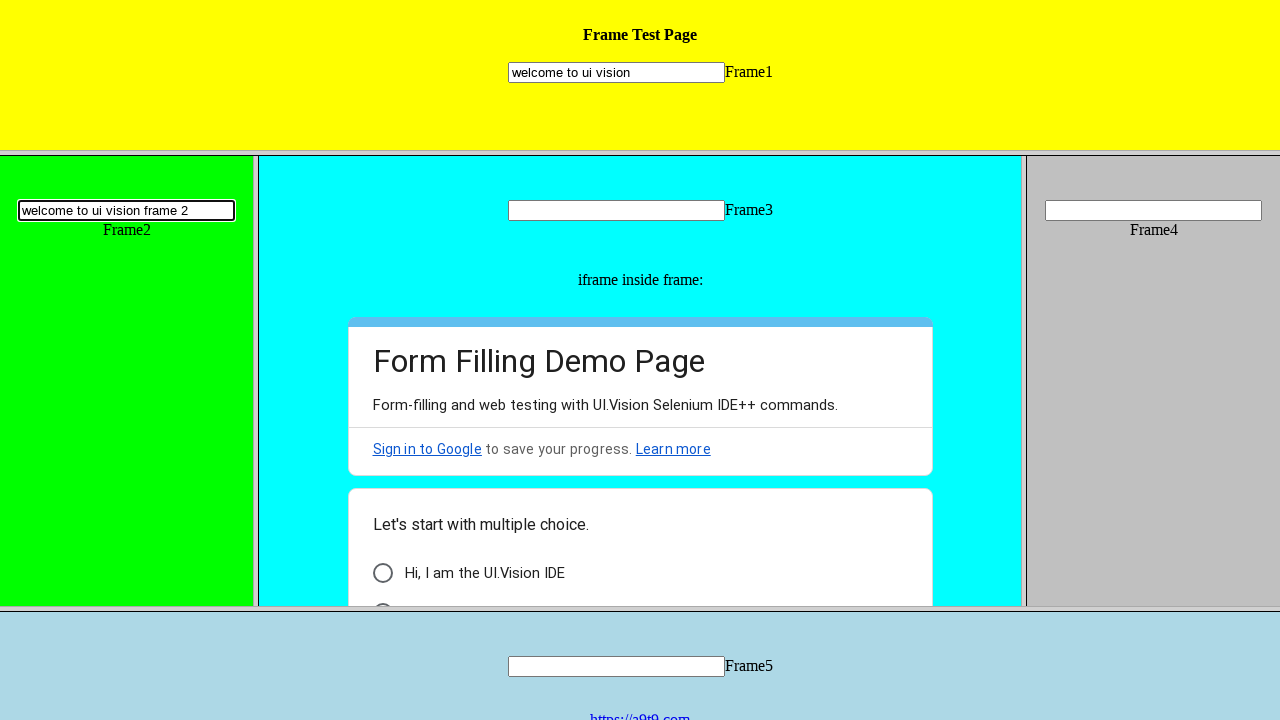

Filled text input in frame 3 with 'welcome to ui vision frame 3' on frame[src='frame_3.html'] >> internal:control=enter-frame >> input[name='mytext3
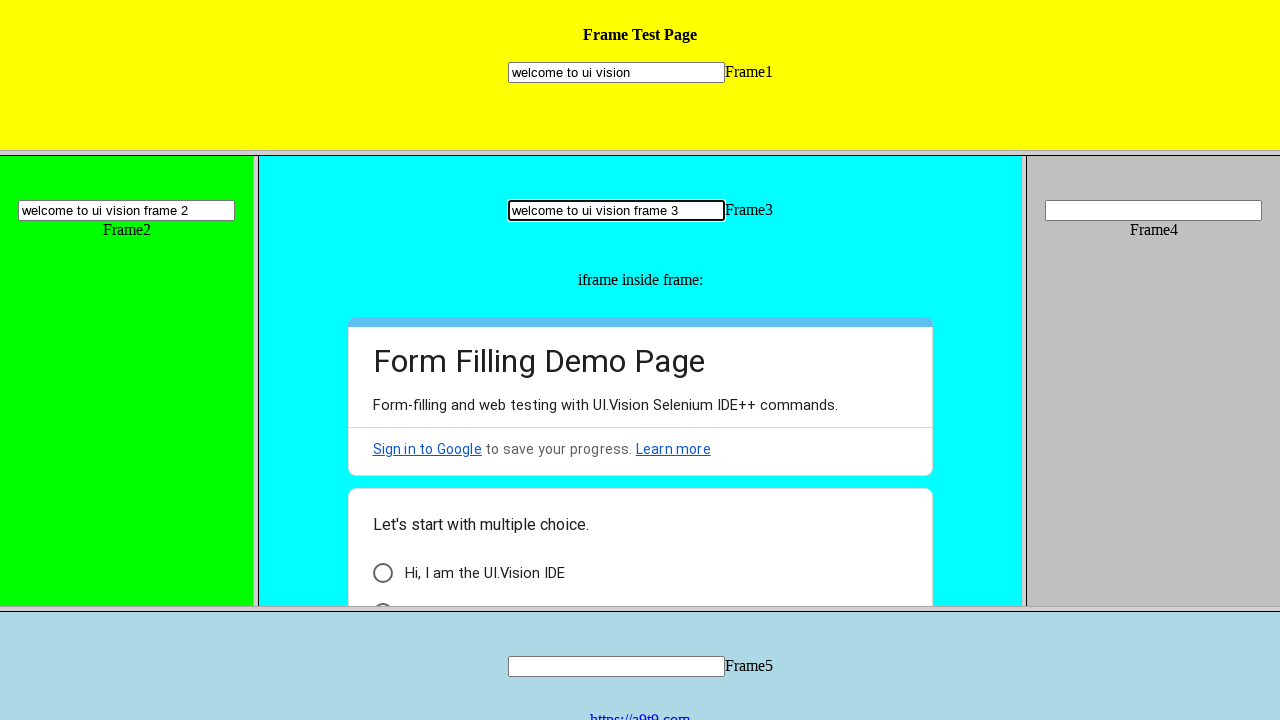

Located inner iframe within frame 3
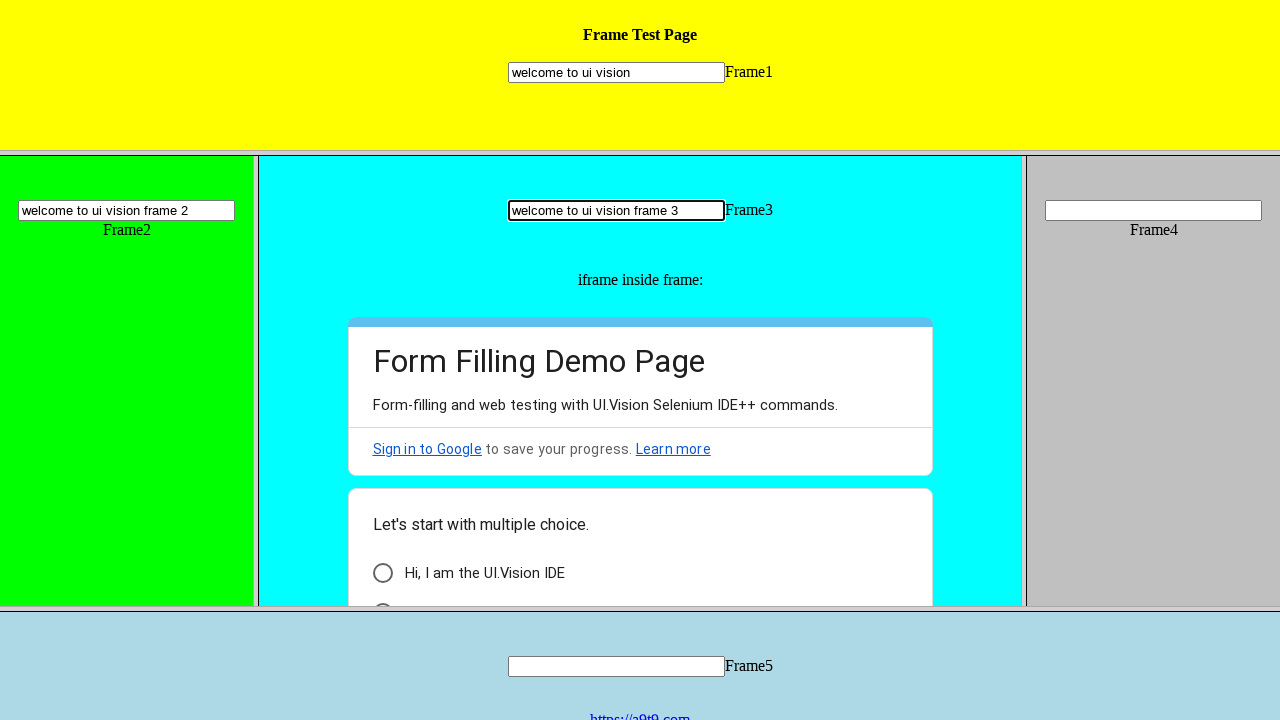

Clicked element in inner iframe at (382, 596) on frame[src='frame_3.html'] >> internal:control=enter-frame >> iframe >> nth=0 >> 
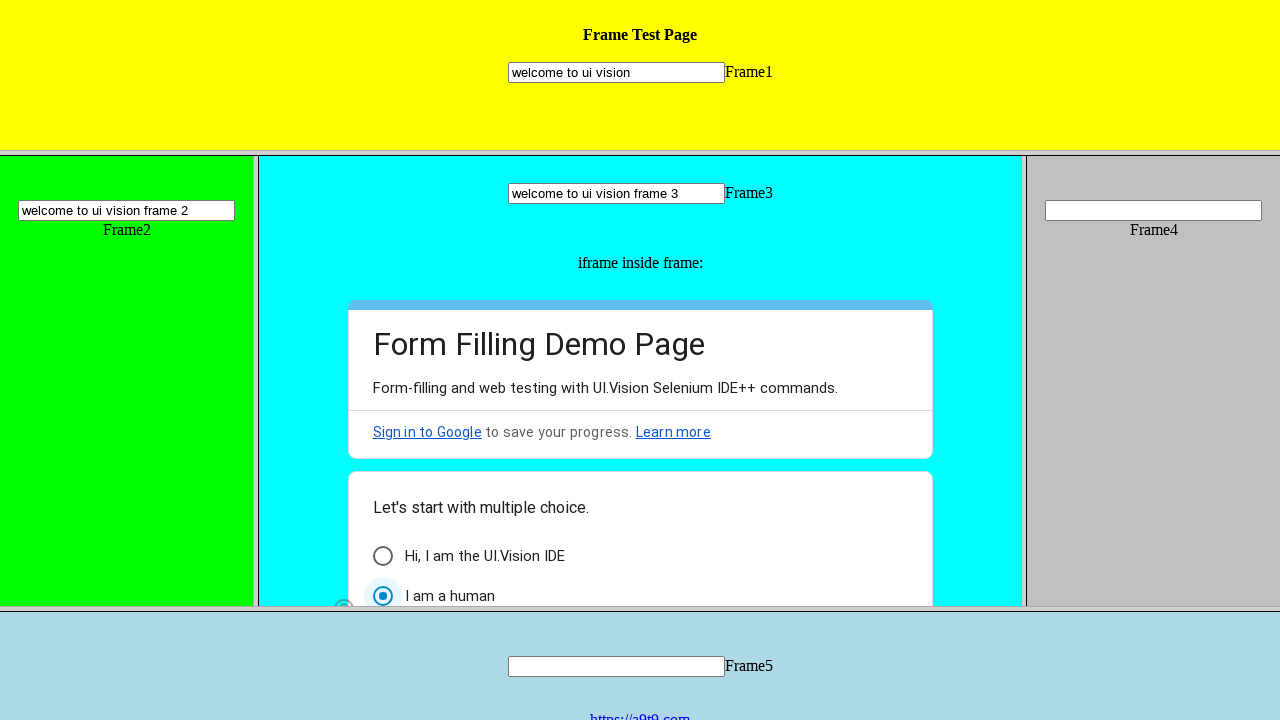

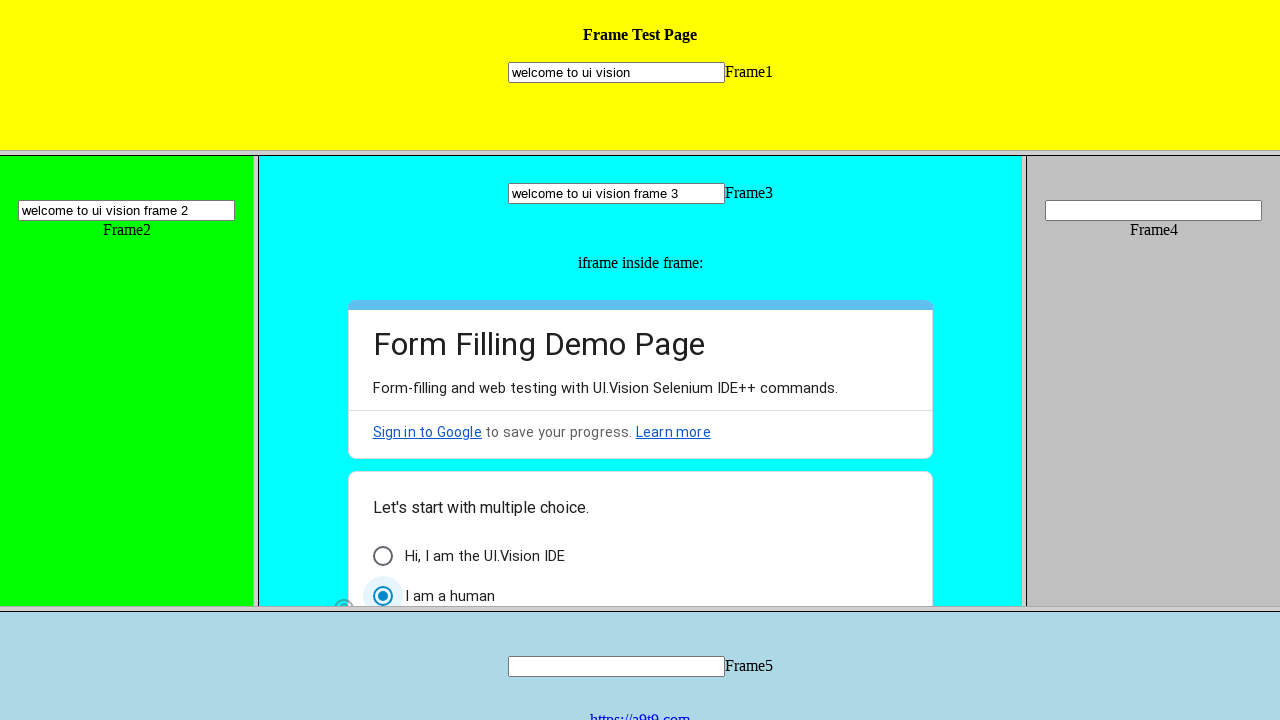